Demonstrates using XPath selector to locate and fill a password field

Starting URL: https://bonigarcia.dev/selenium-webdriver-java/web-form.html

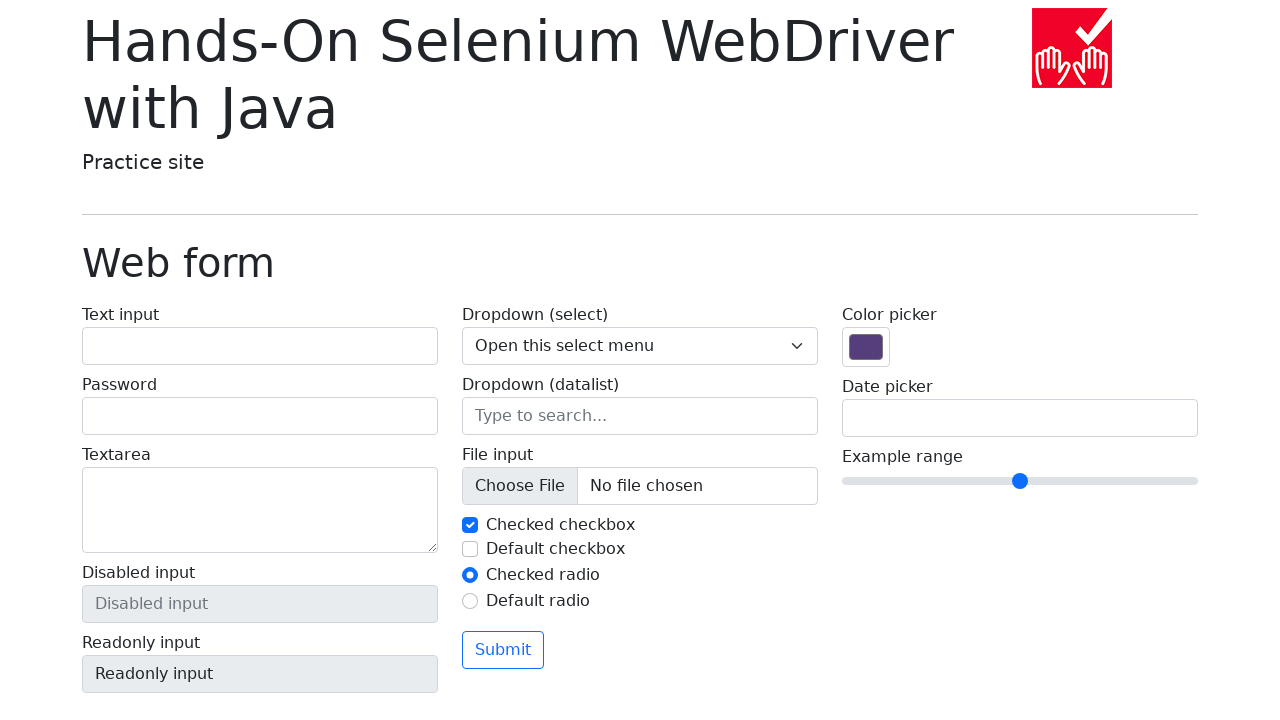

Navigated to web form page
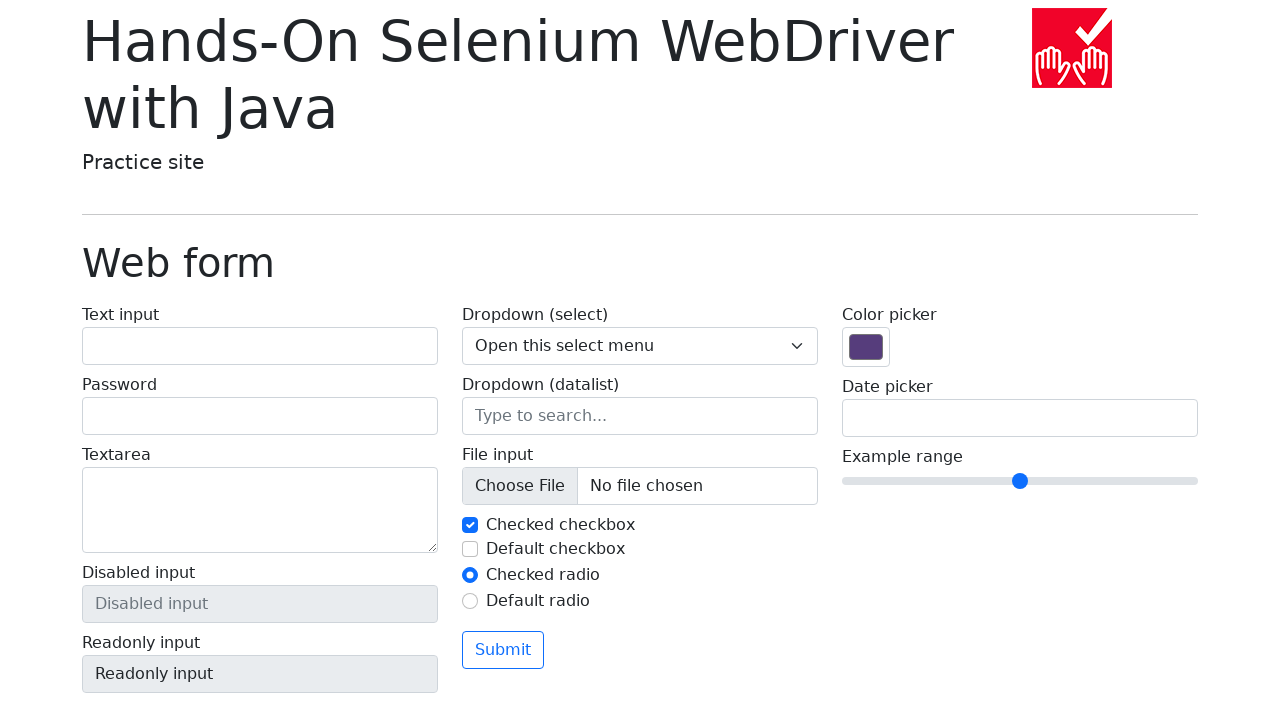

Filled password field using XPath selector with value 'Srikant124512121245' on //input[@type='password']
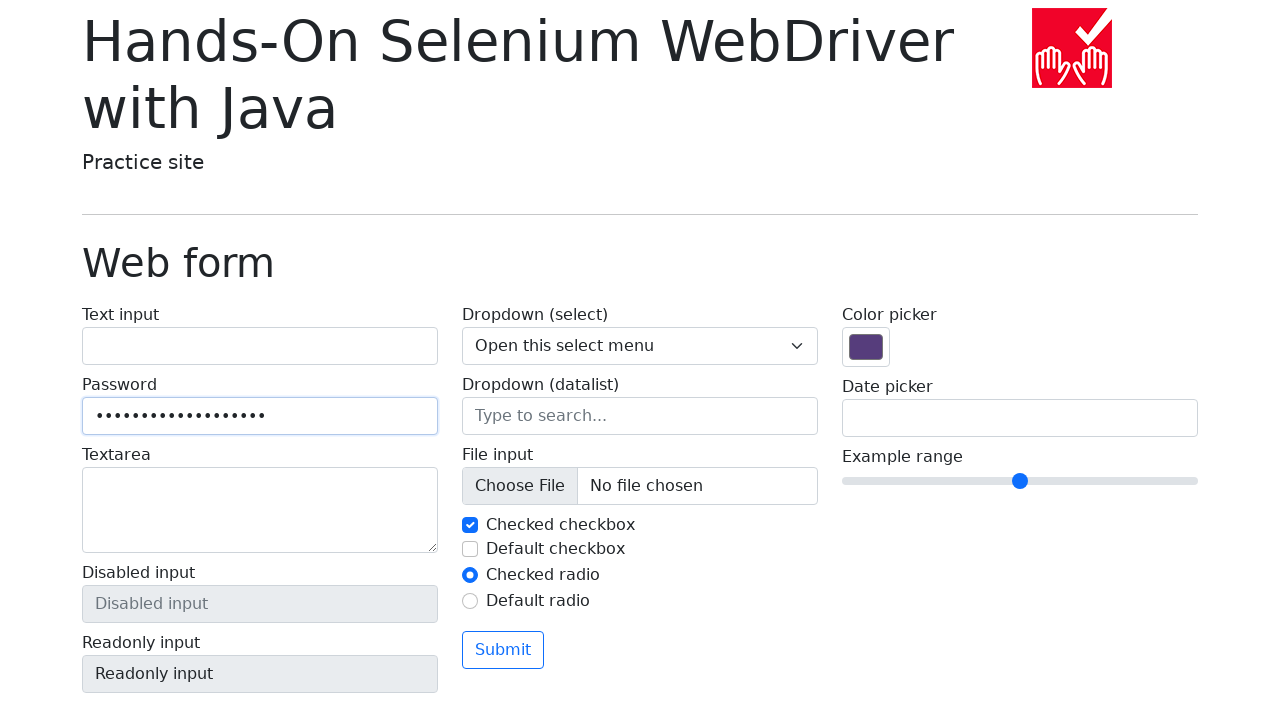

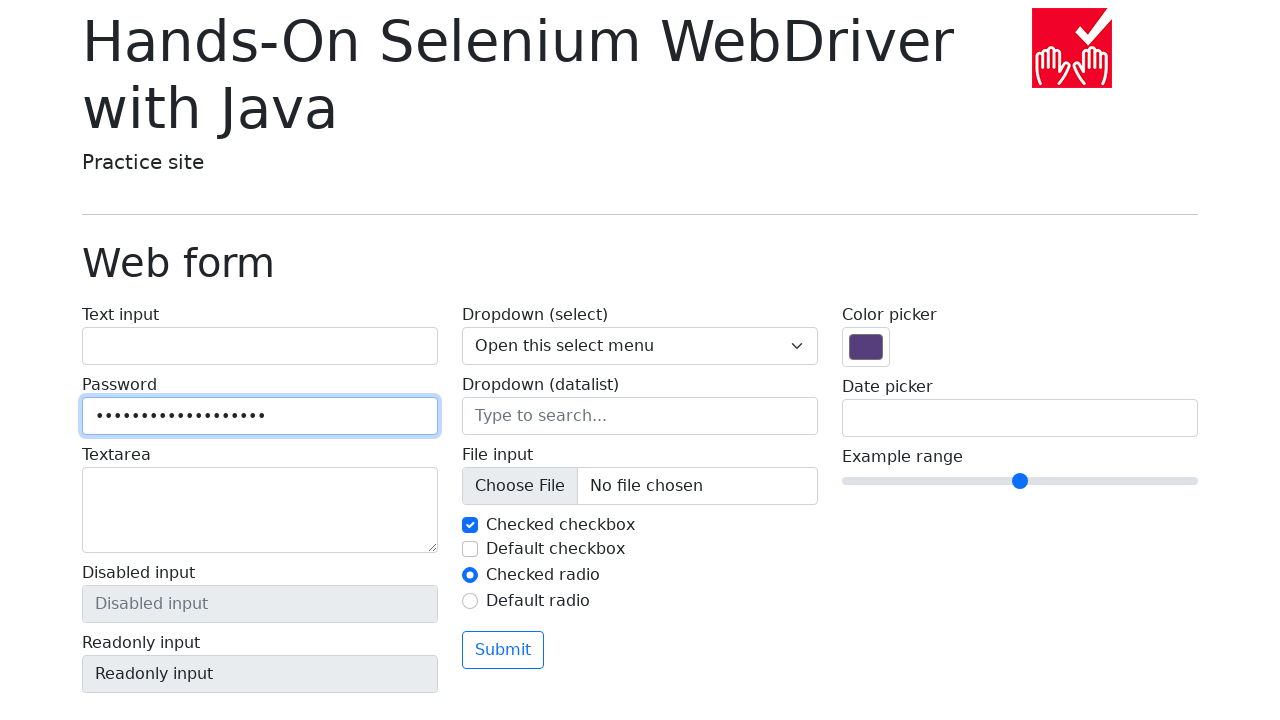